Tests checkbox functionality by selecting individual checkboxes using XPath selectors and verifying they are checked

Starting URL: https://the-internet.herokuapp.com/checkboxes

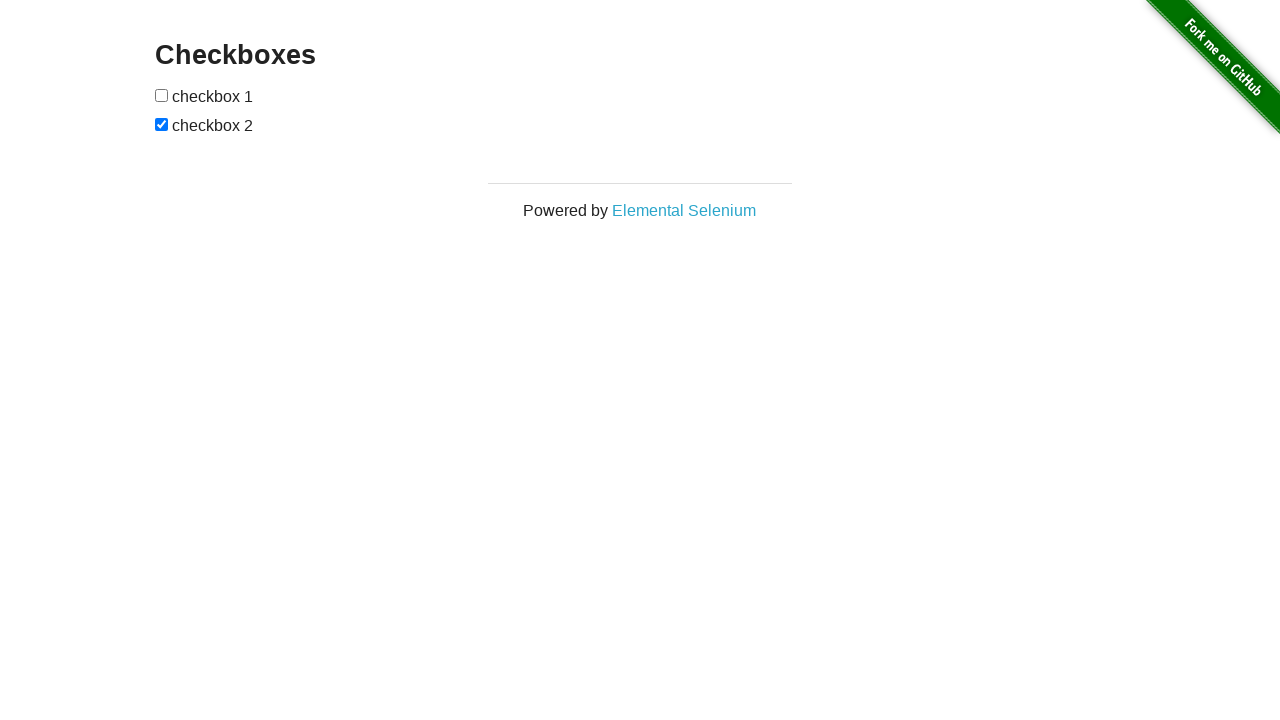

Located first checkbox element using XPath
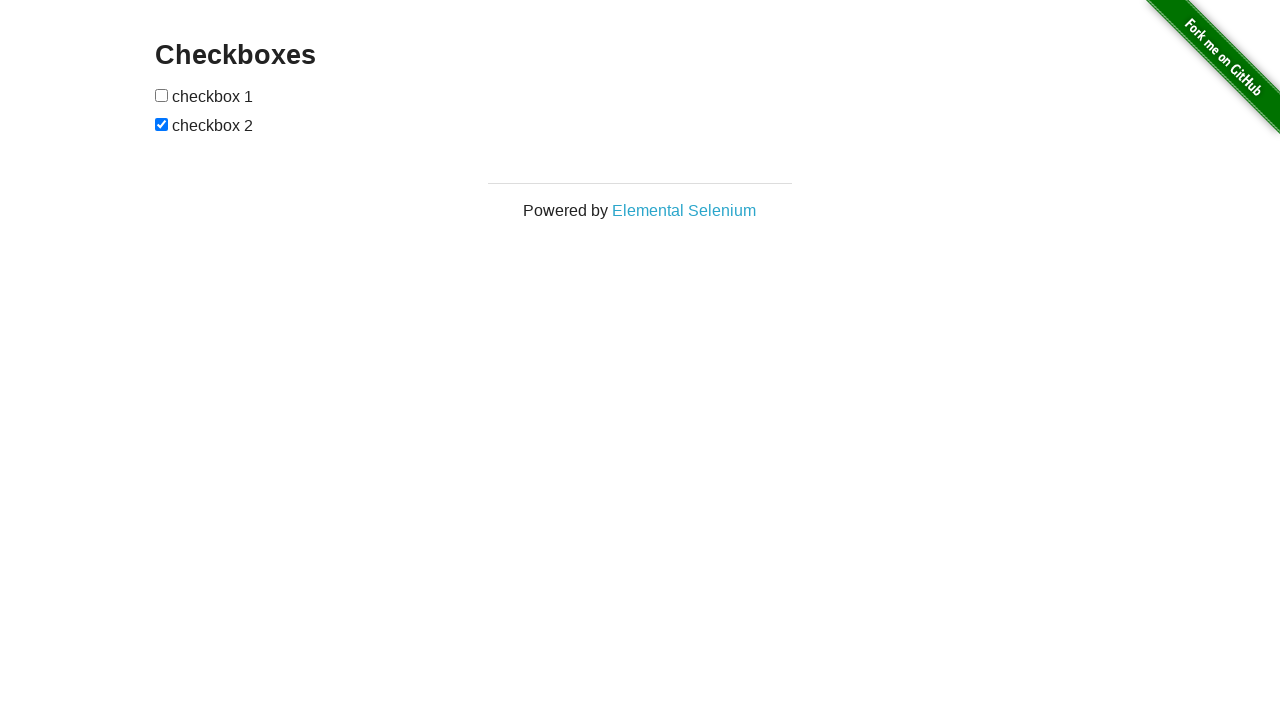

First checkbox is not checked, will proceed to click
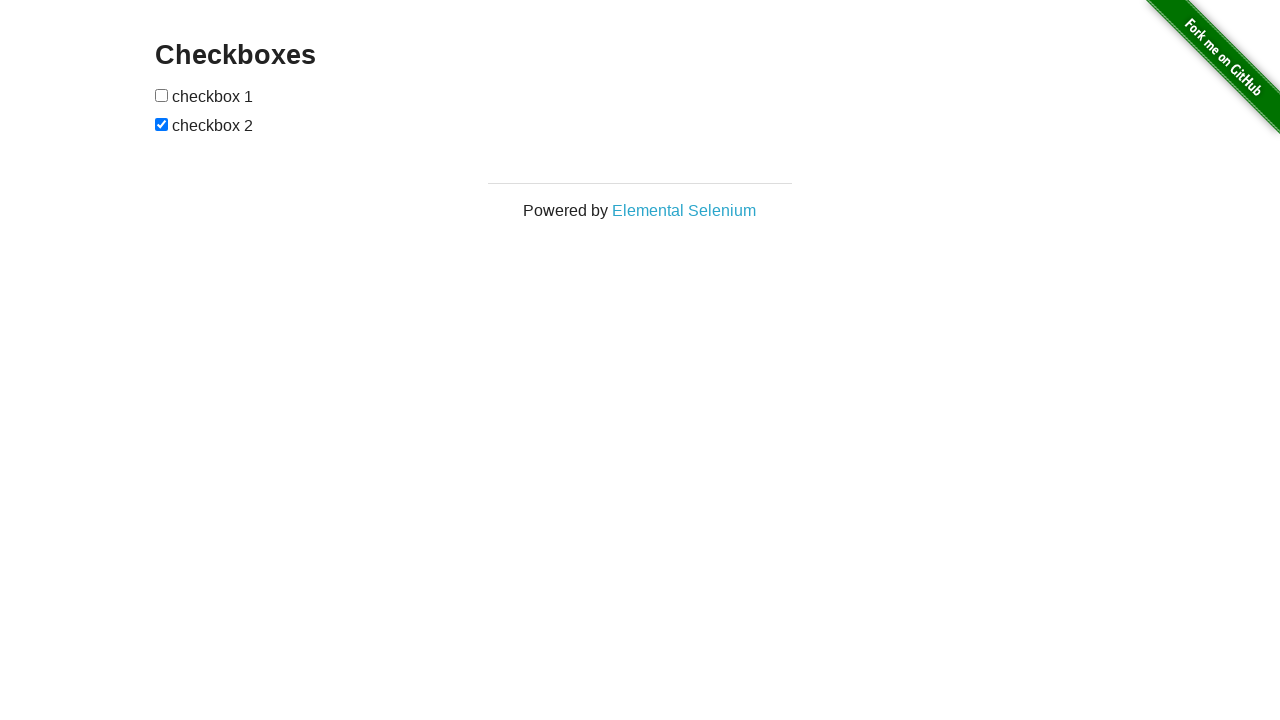

Clicked first checkbox to select it at (162, 95) on xpath=//*[@id='checkboxes']/input[1]
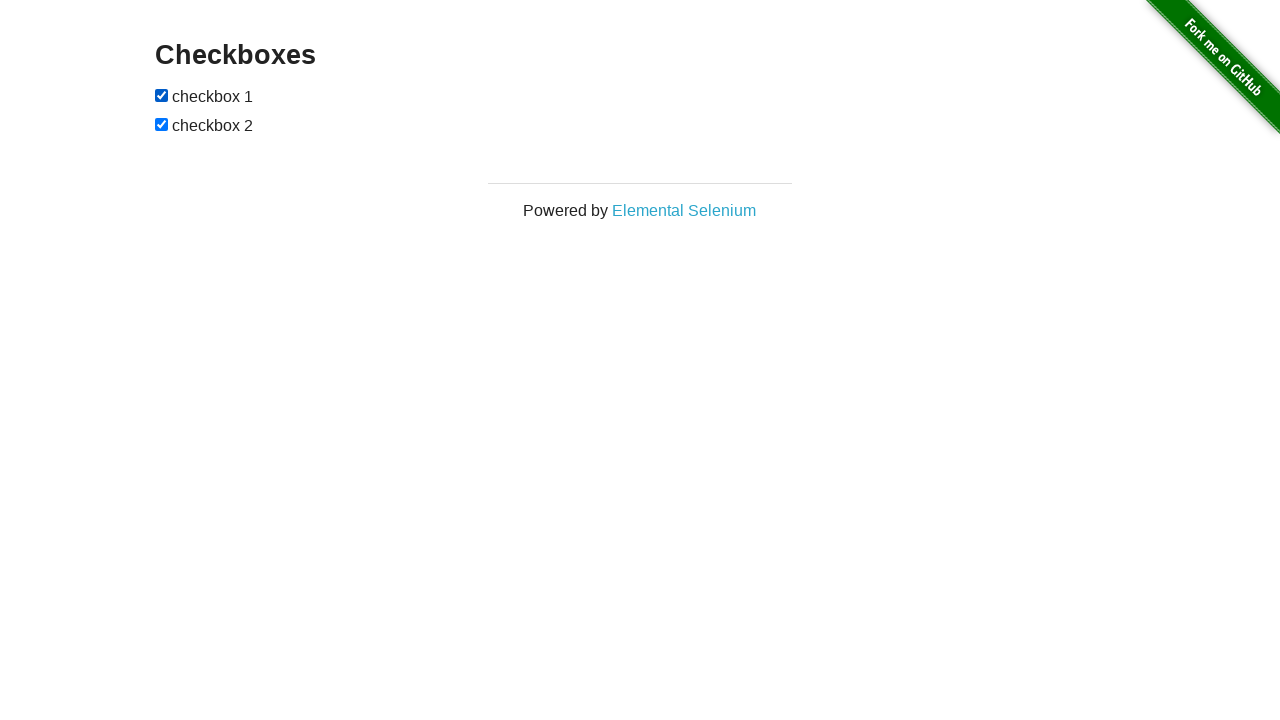

Verified first checkbox is checked
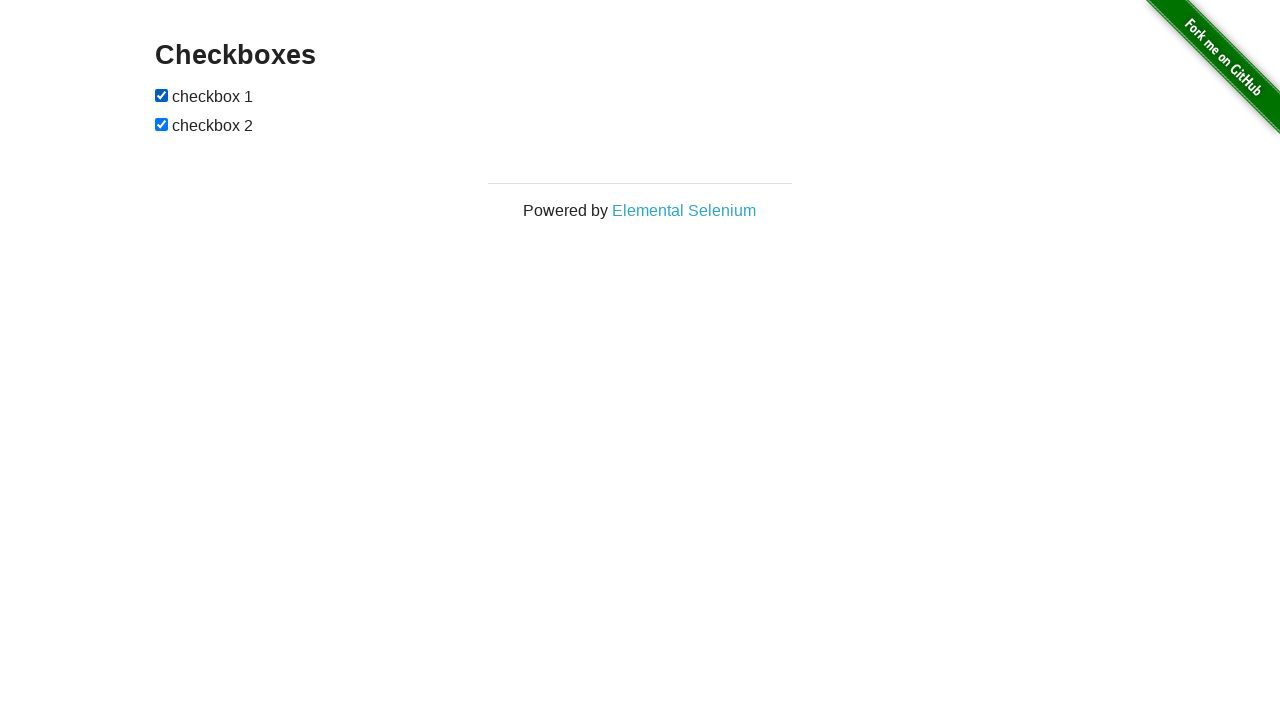

Located second checkbox element using XPath
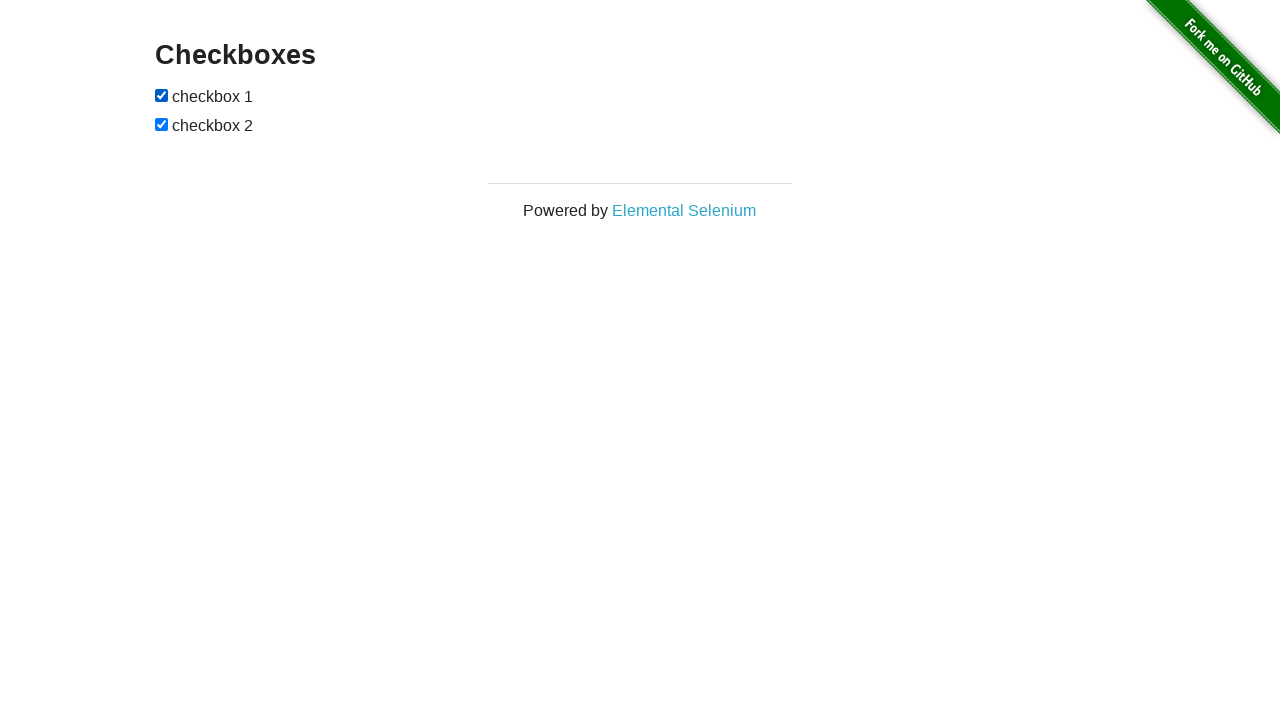

Second checkbox is already checked
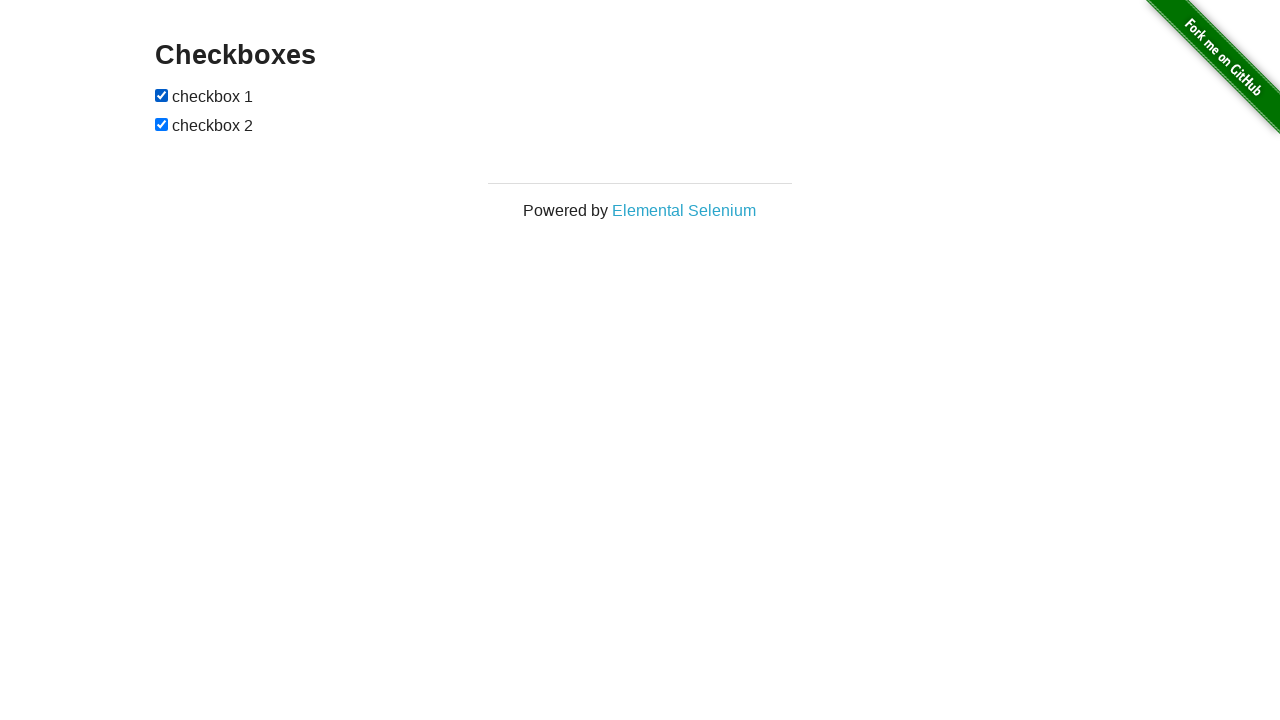

Verified second checkbox is checked
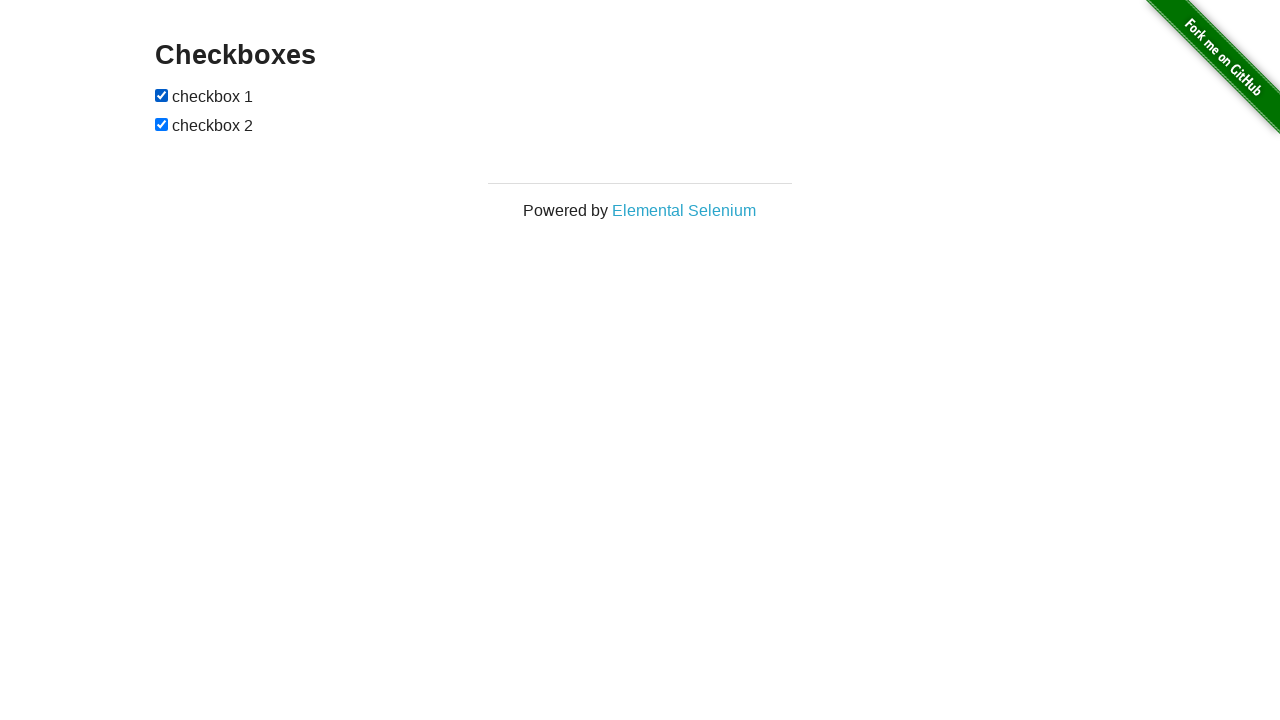

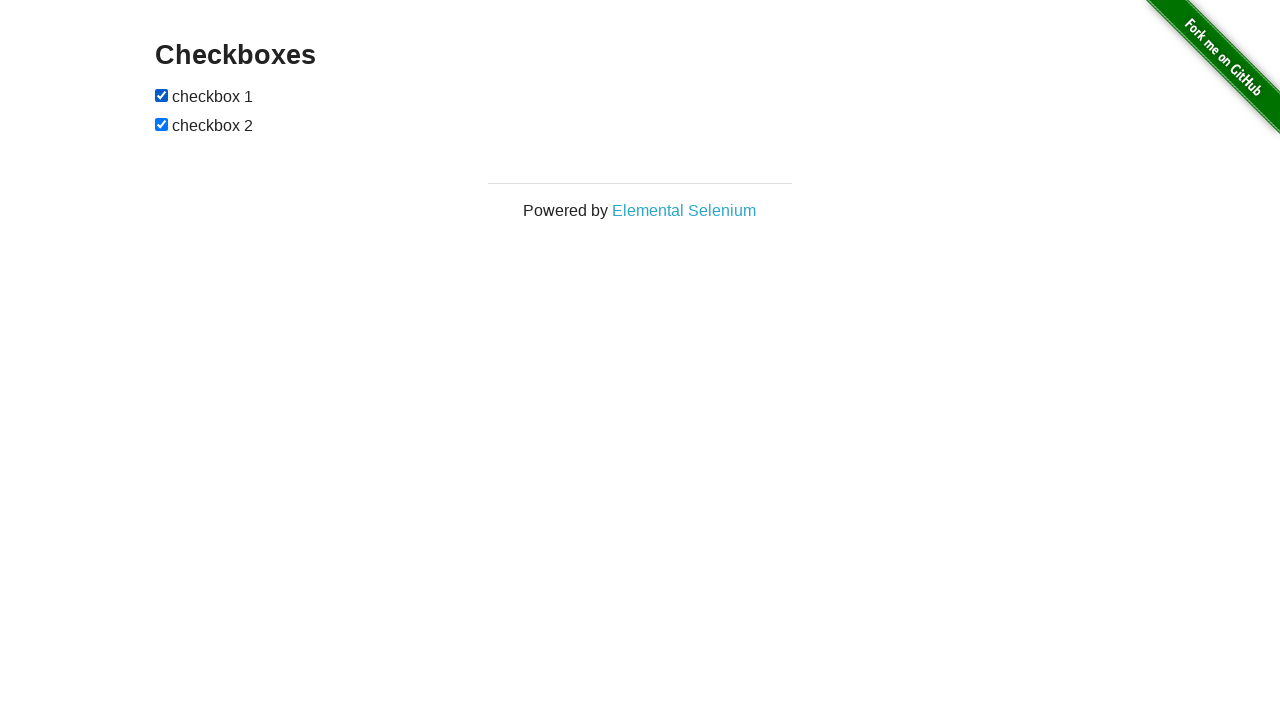